Tests an AJAX-based form by selecting a category from a dropdown, waiting for the second dropdown to populate, selecting a language, submitting the form, and verifying the displayed values

Starting URL: https://testpages.herokuapp.com/styled/basic-ajax-test.html

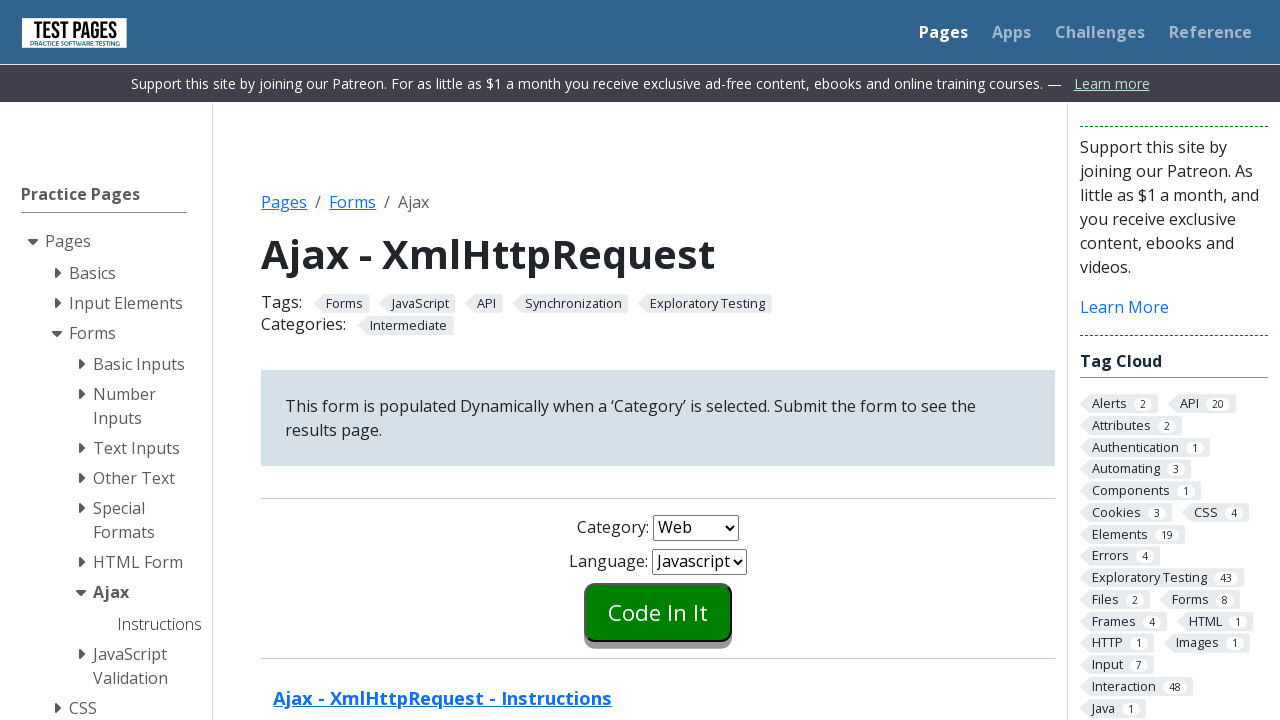

Selected 'Desktop' from category dropdown on #combo1
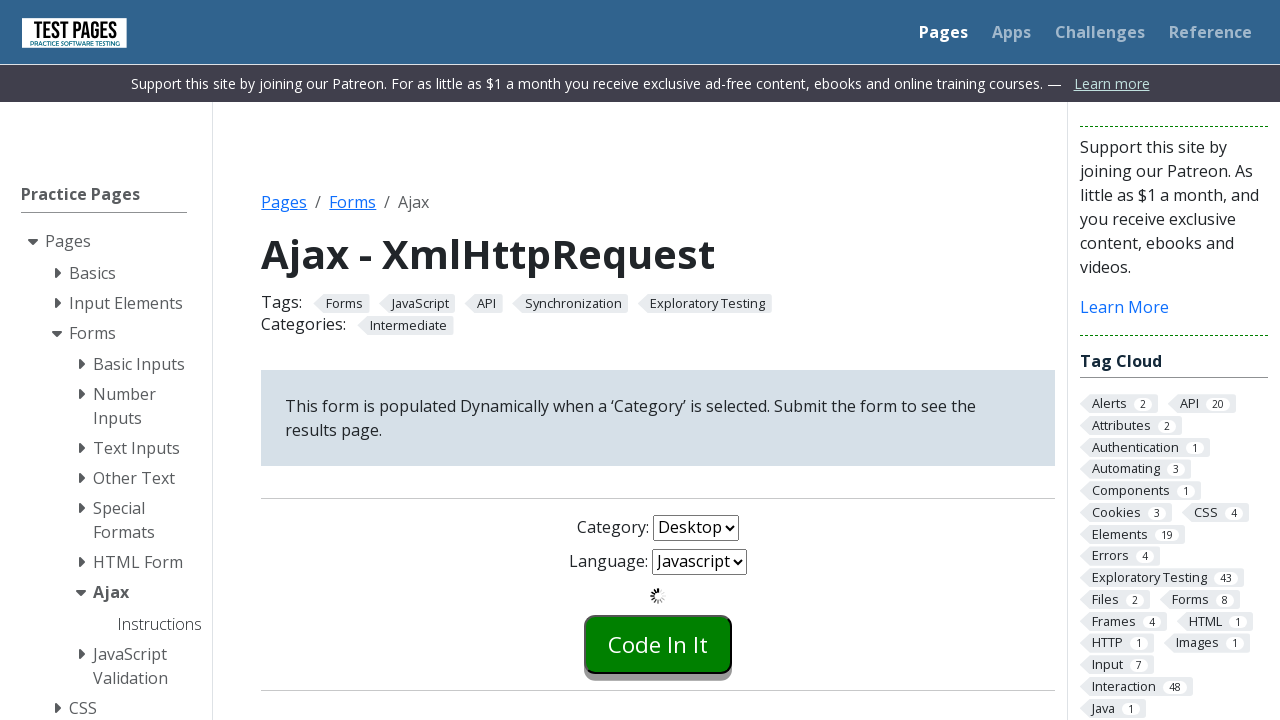

AJAX loading indicator disappeared
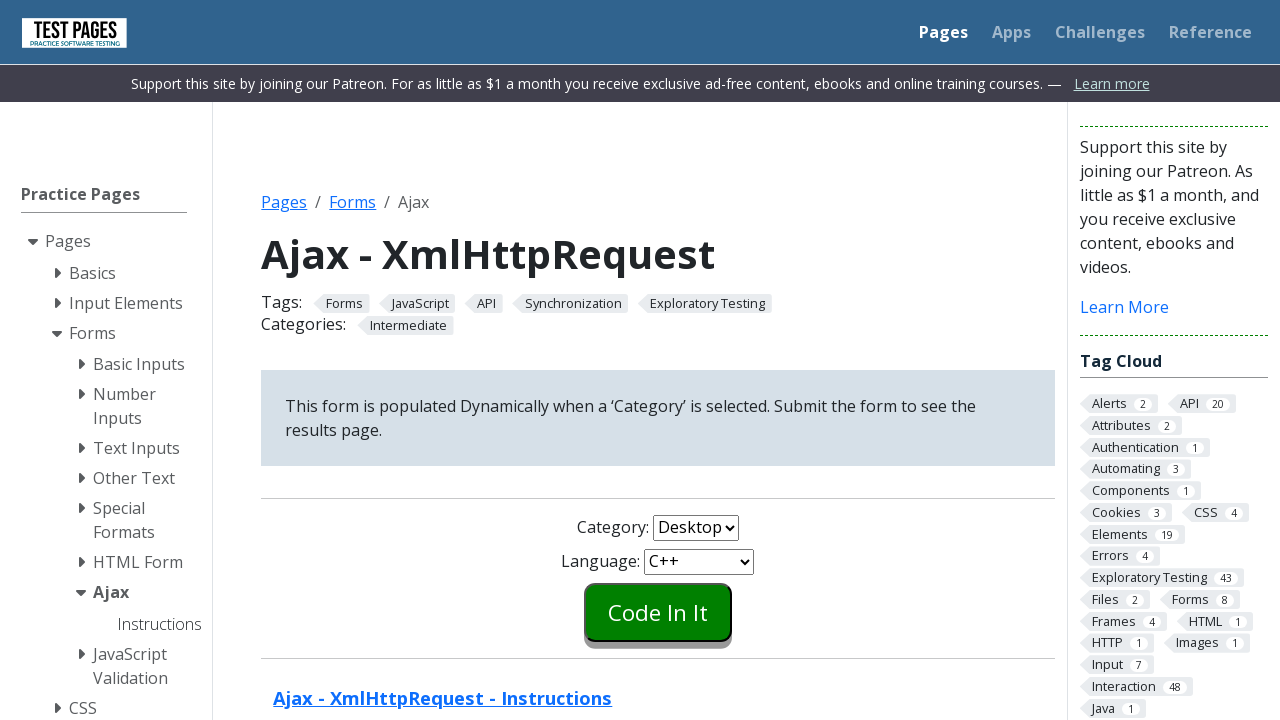

Selected 'C' from language dropdown on #combo2
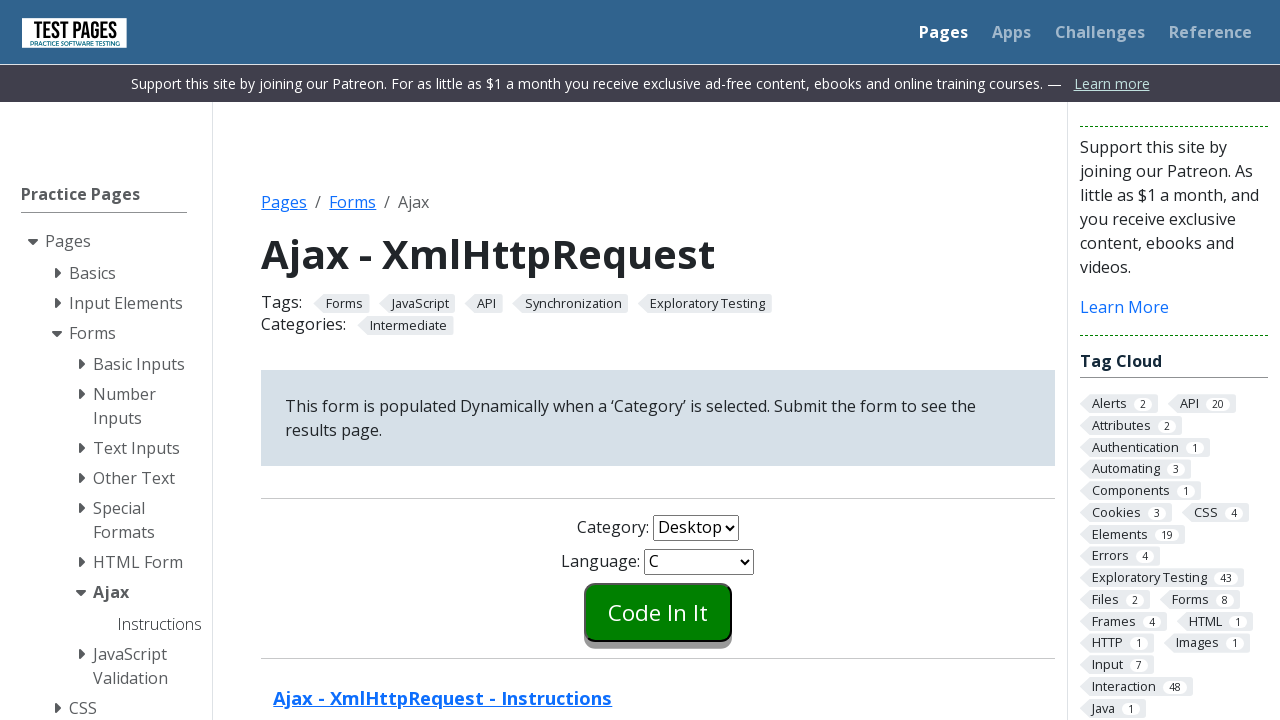

Clicked submit button at (658, 612) on input[name='submitbutton']
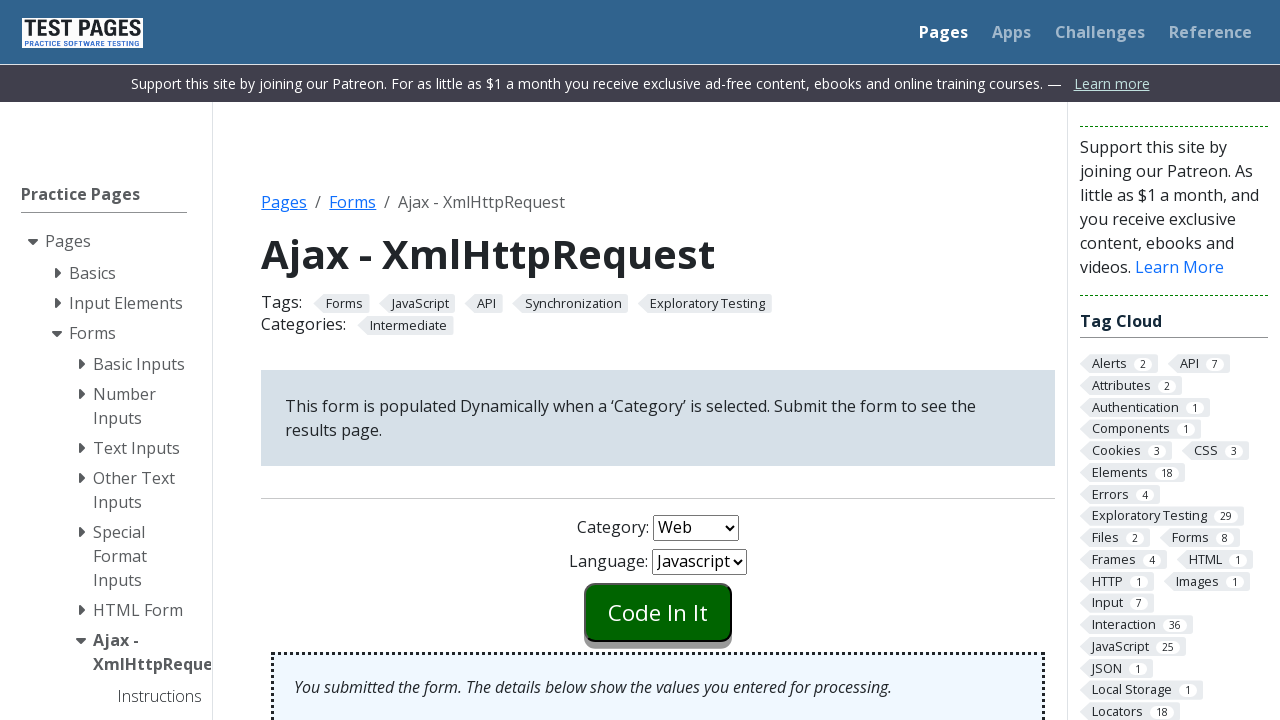

Value ID result element appeared
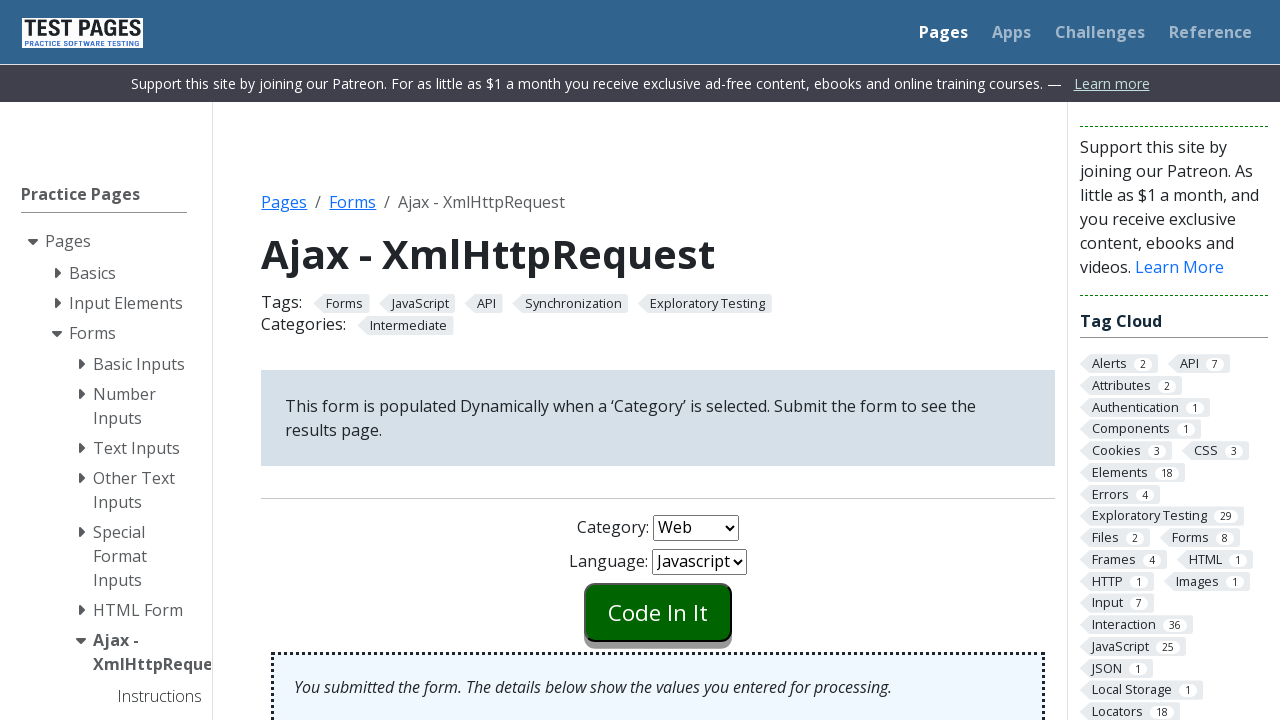

Language ID result element appeared
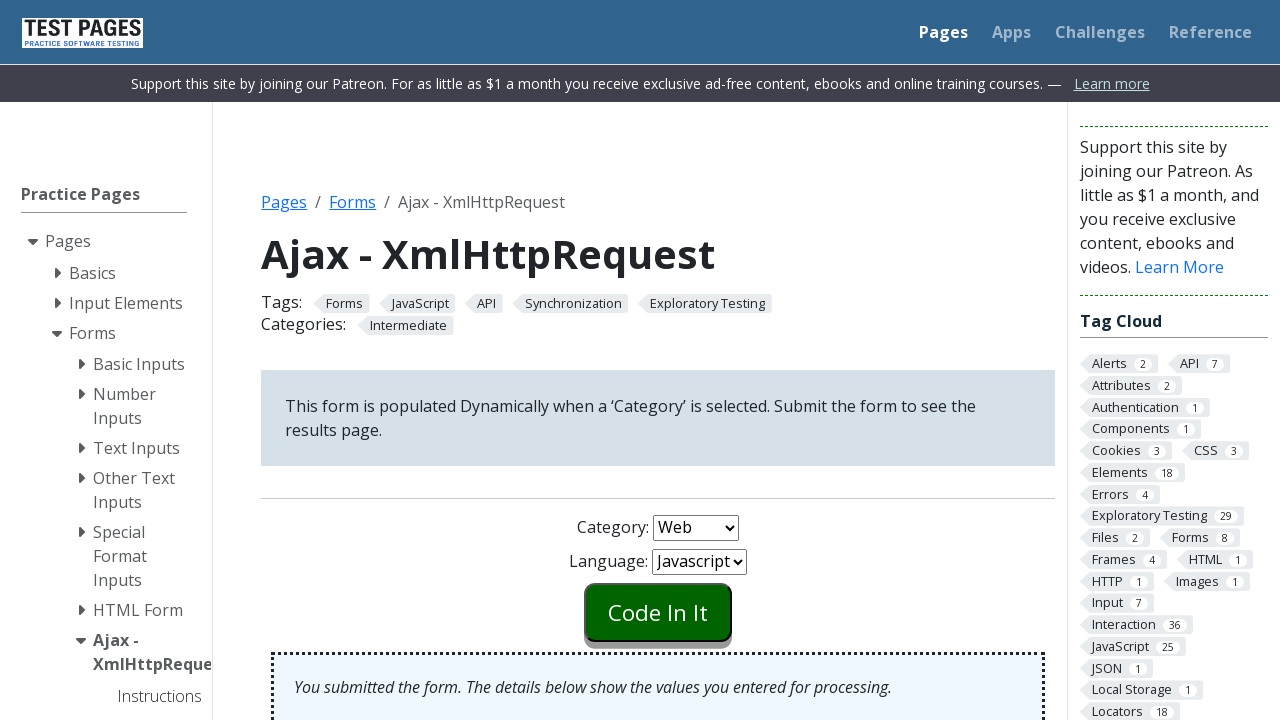

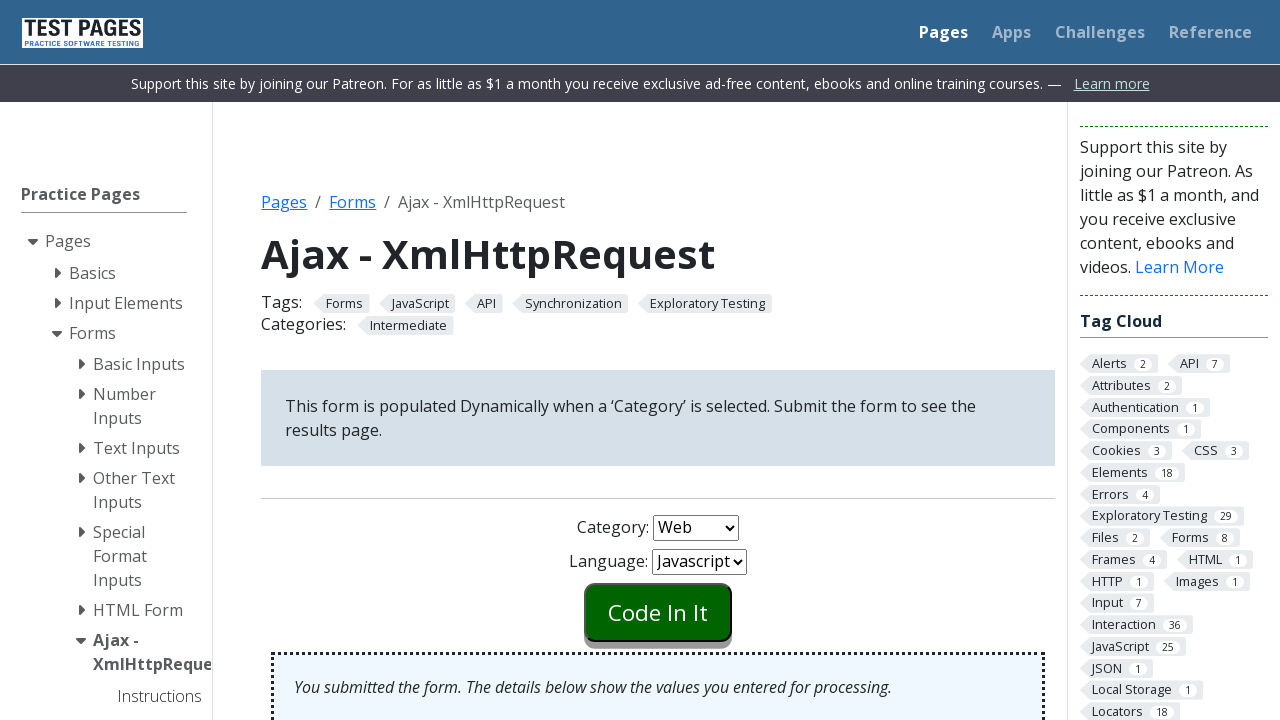